Tests browser alert handling by clicking a button that triggers an alert and then accepting/dismissing the alert dialog

Starting URL: https://formy-project.herokuapp.com/switch-window

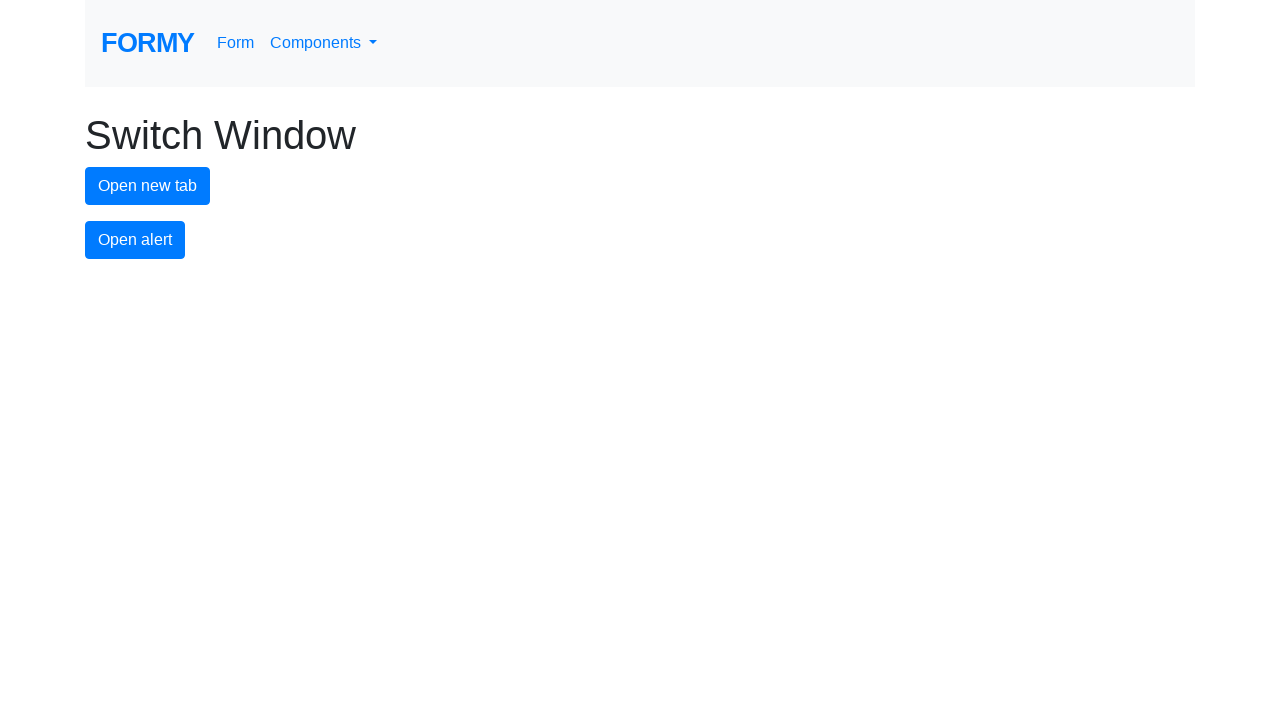

Clicked alert button to trigger alert dialog at (135, 240) on #alert-button
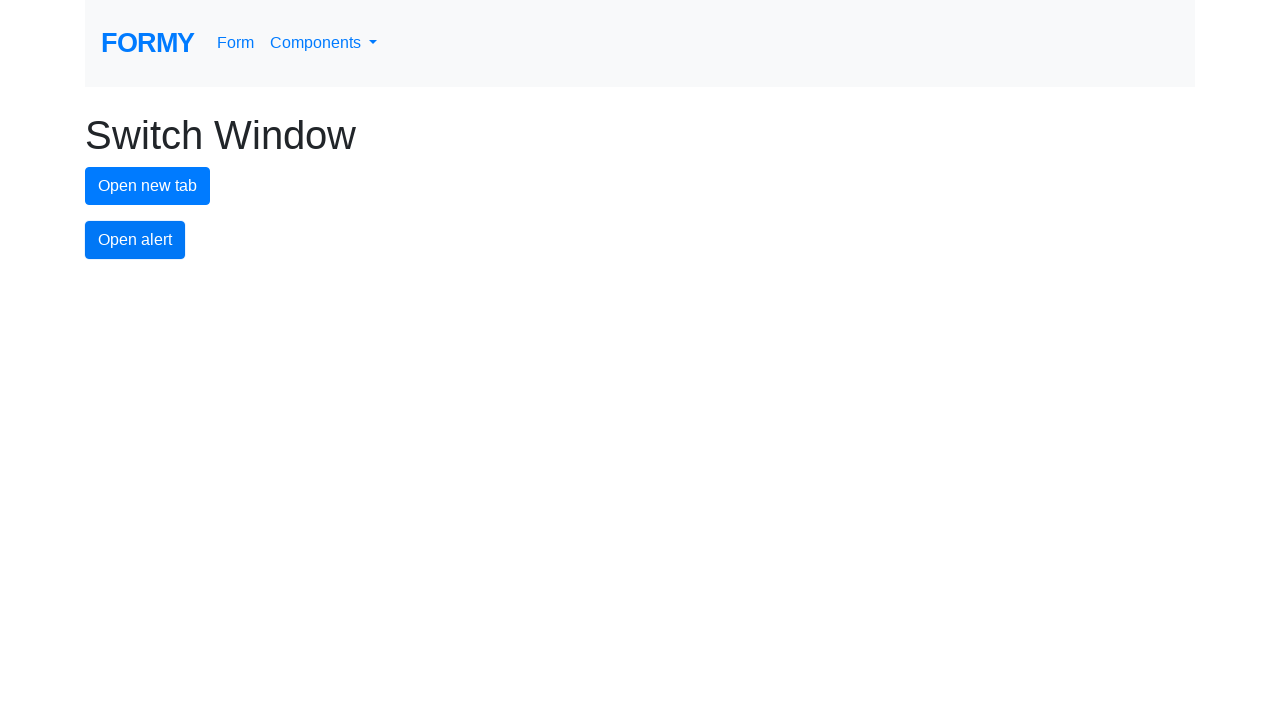

Set up dialog handler to accept alerts
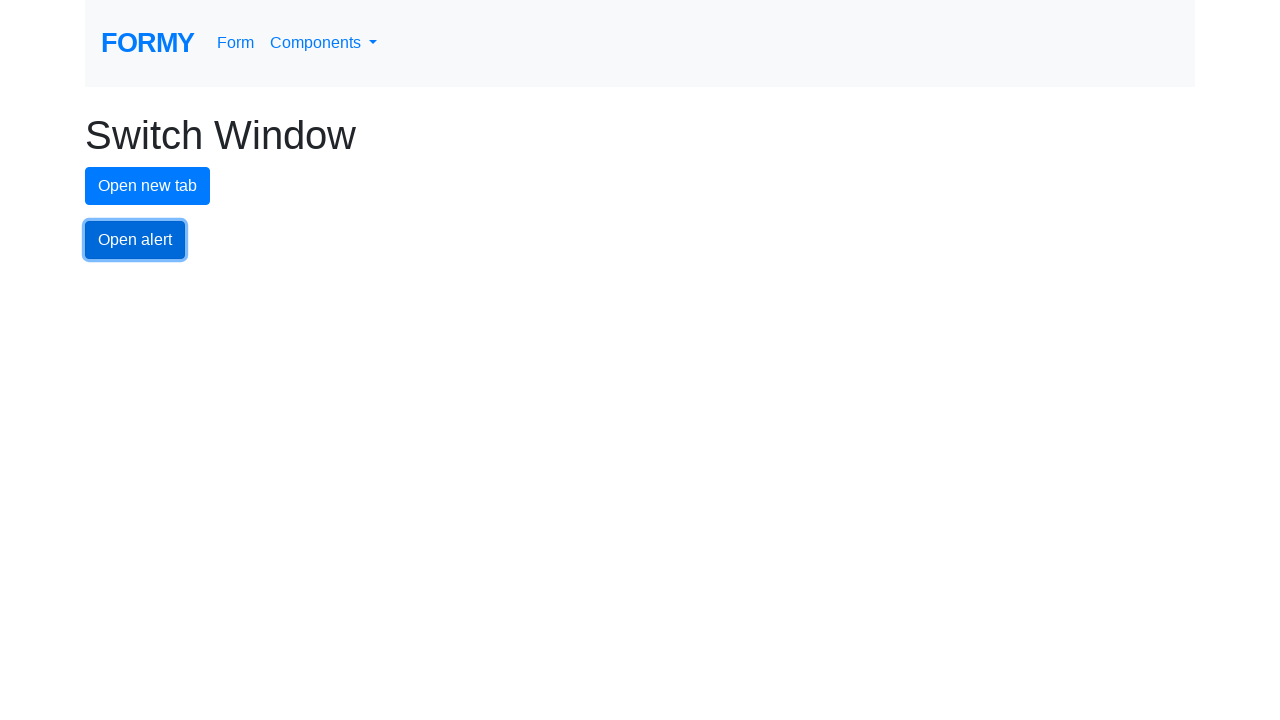

Set up one-time dialog handler to accept next alert
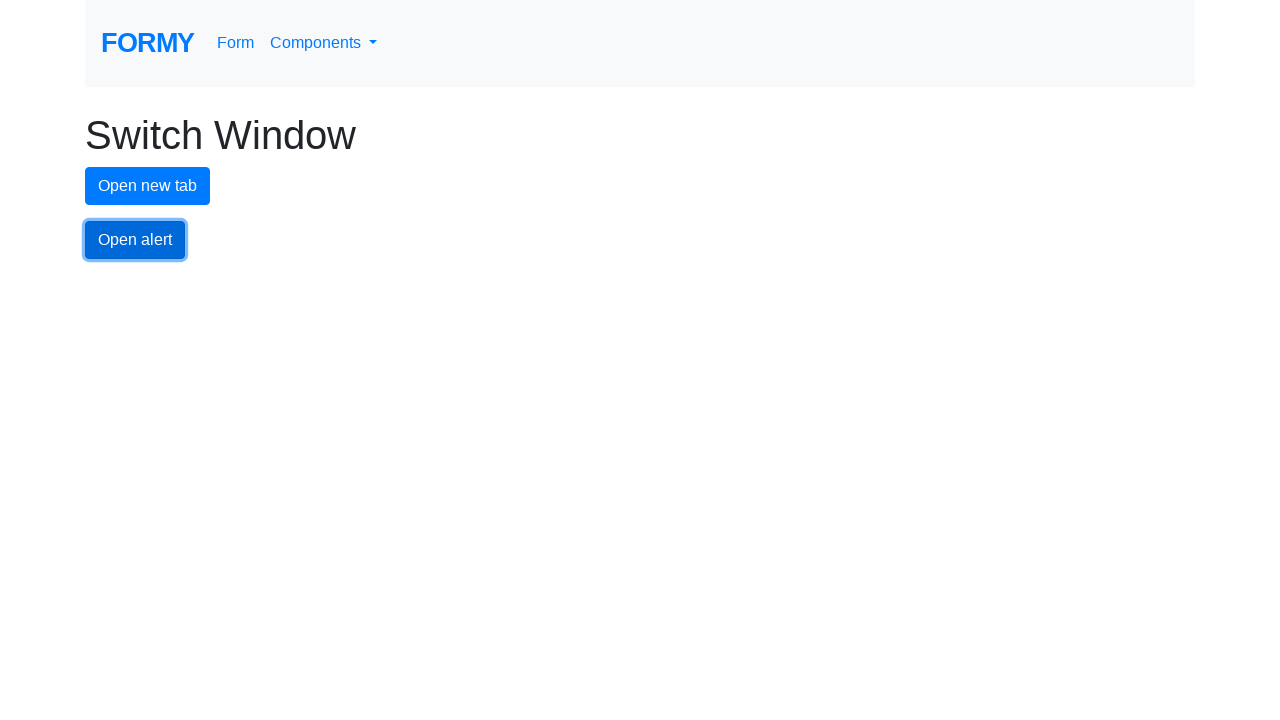

Clicked alert button and alert was accepted by dialog handler at (135, 240) on #alert-button
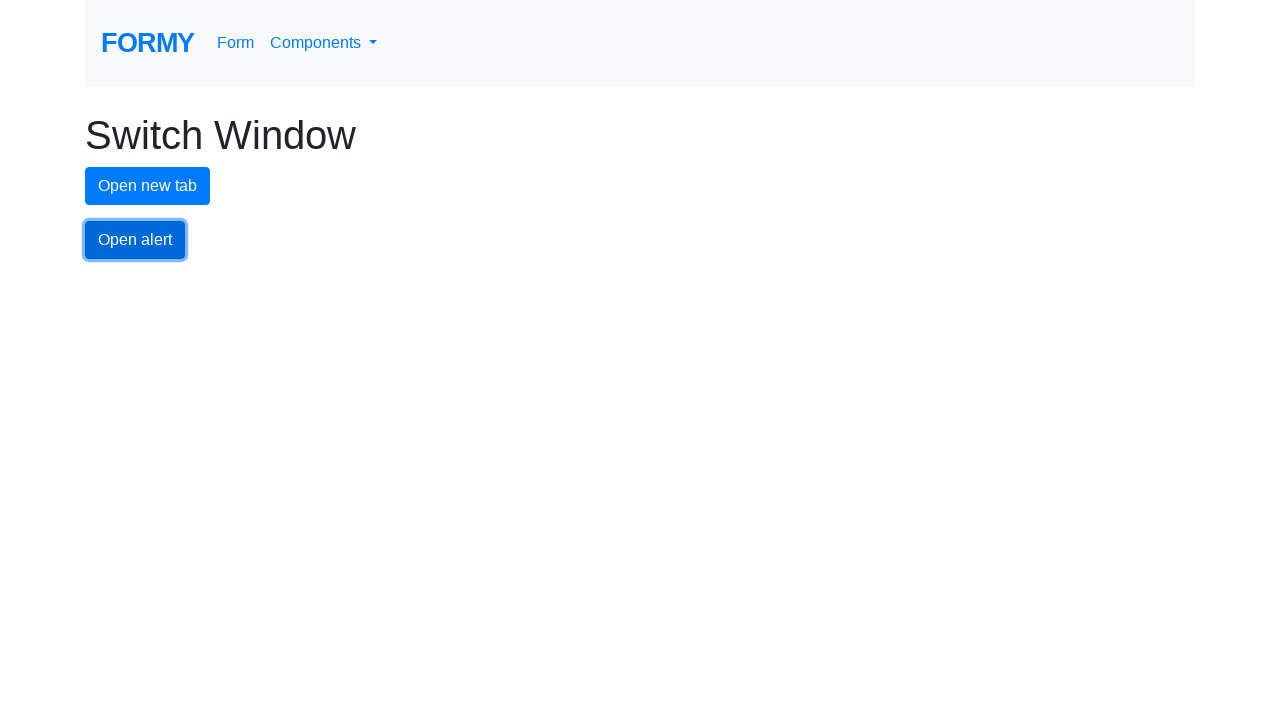

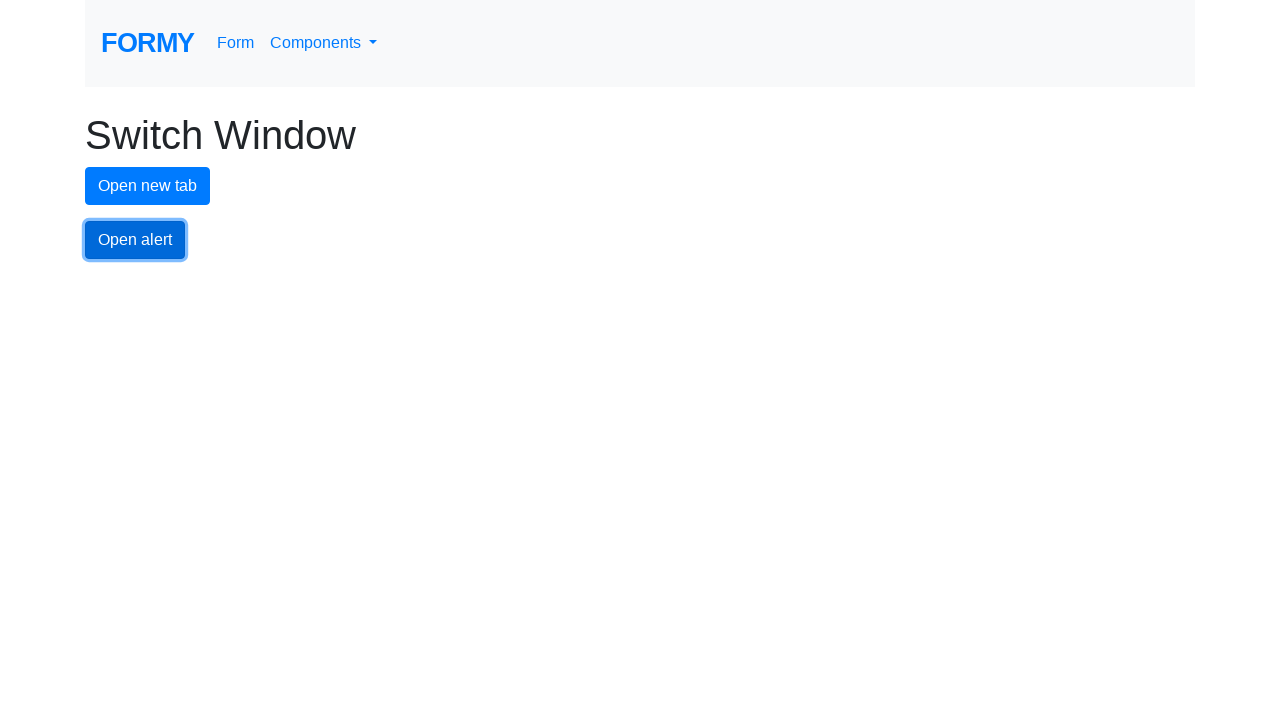